Tests calendar date picker functionality by selecting a departure date (14th) and a return date (23rd) from dropdown calendars

Starting URL: https://rahulshettyacademy.com/dropdownsPractise/#

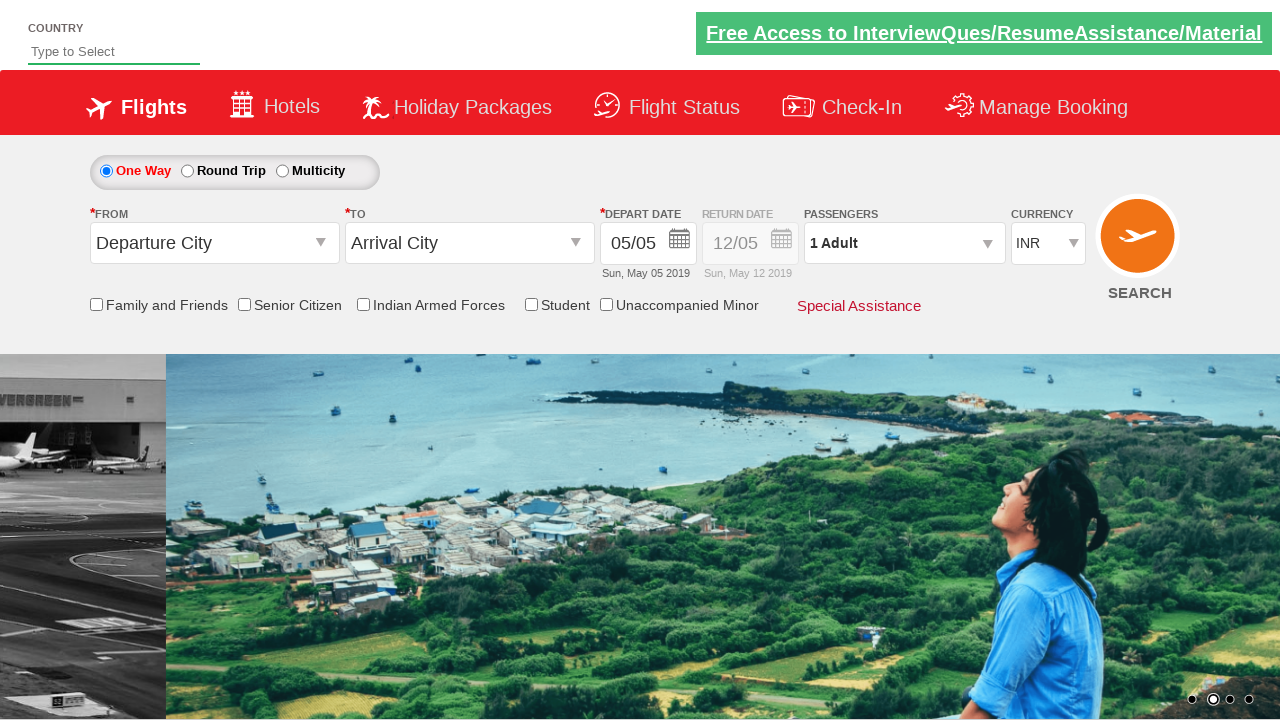

Clicked on departure date picker at (648, 244) on input#ctl00_mainContent_view_date1
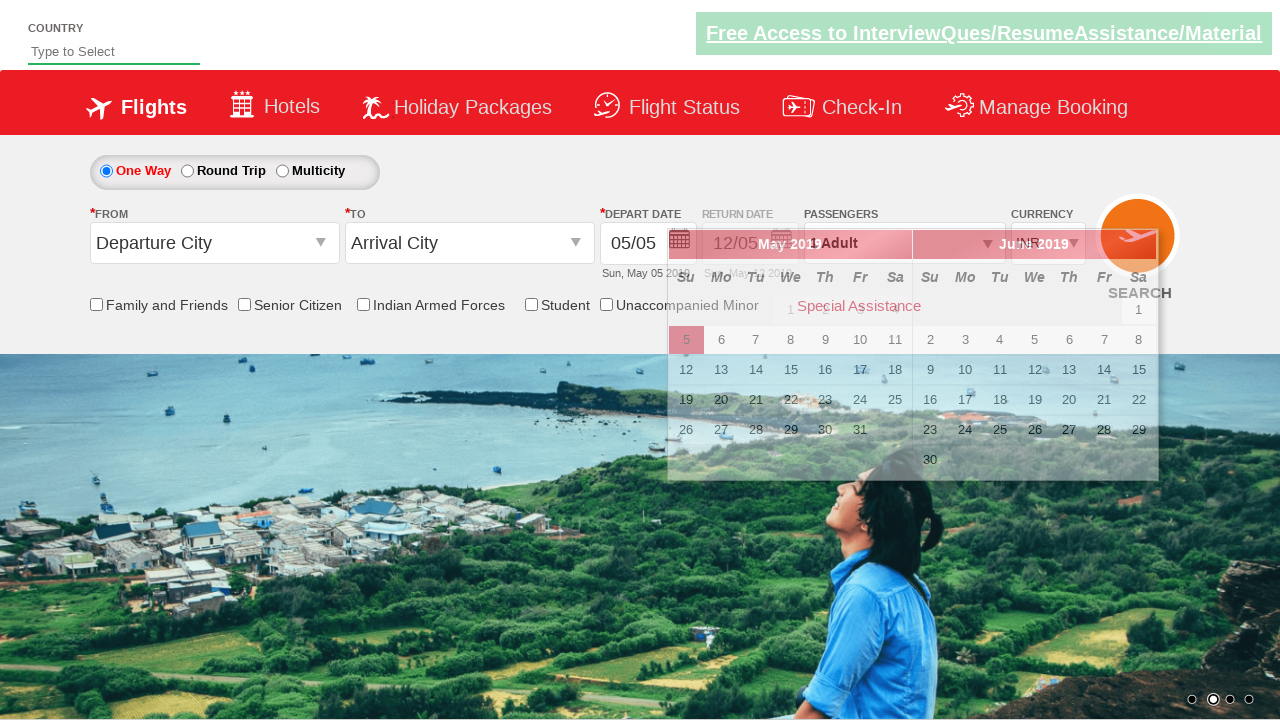

Selected 14th as departure date from calendar at (756, 370) on xpath=//a[normalize-space()='14']
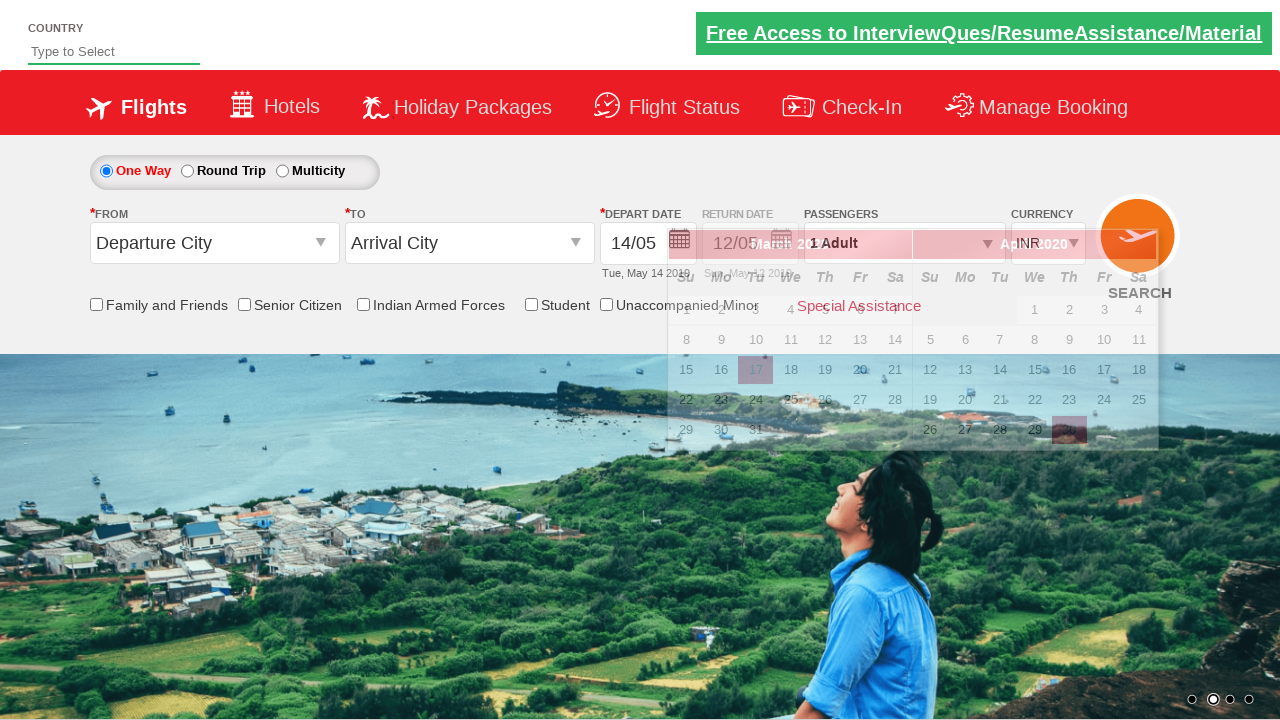

Clicked on return date picker at (750, 244) on input#ctl00_mainContent_view_date2
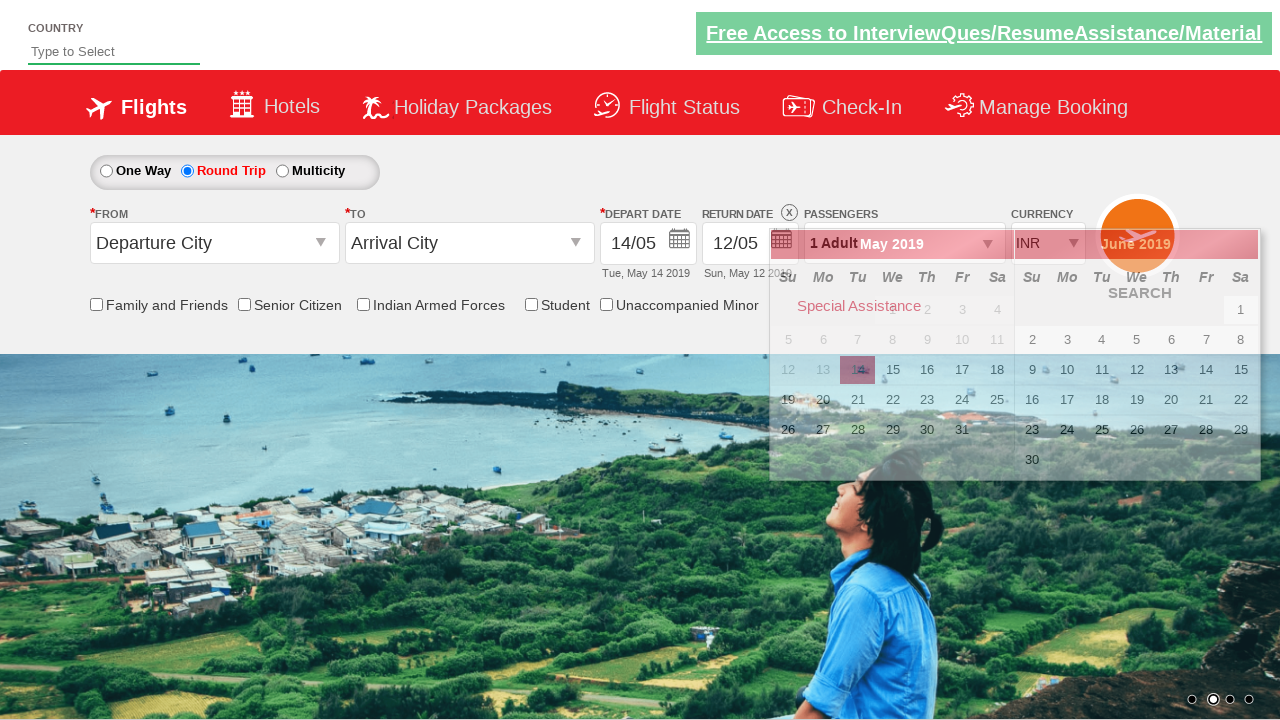

Selected 23rd as return date from calendar at (927, 400) on xpath=//a[normalize-space()='23']
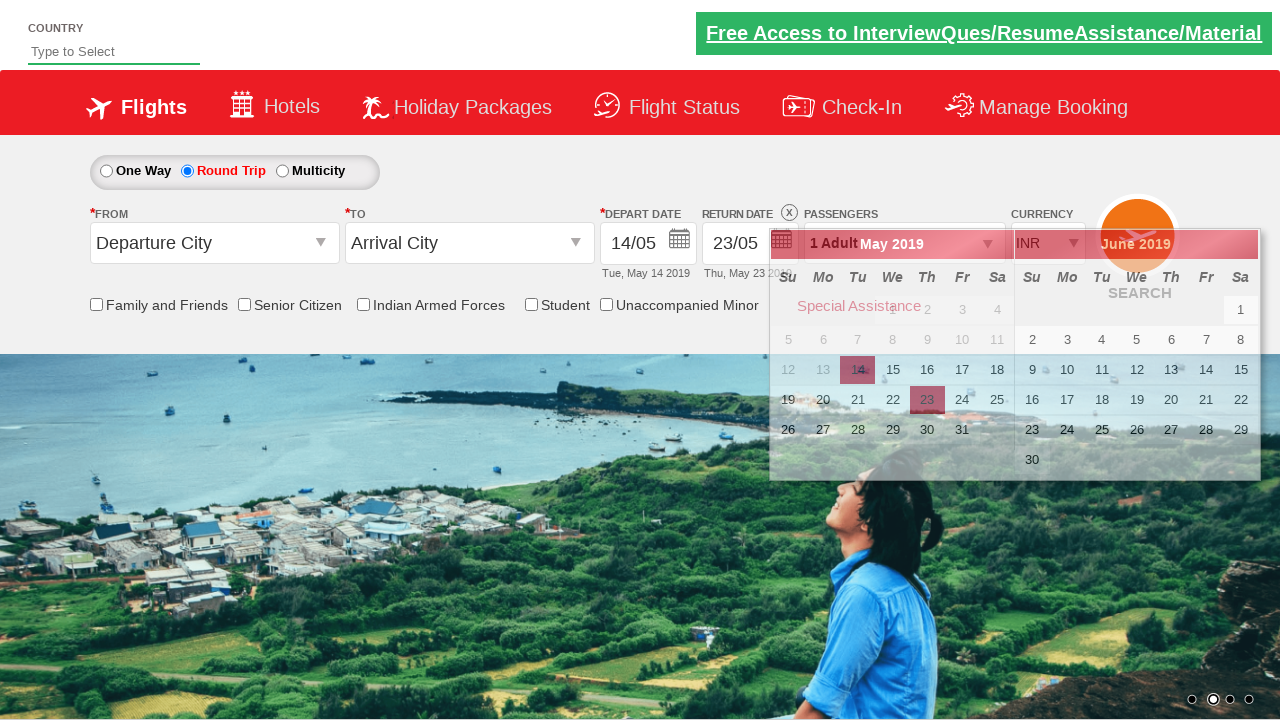

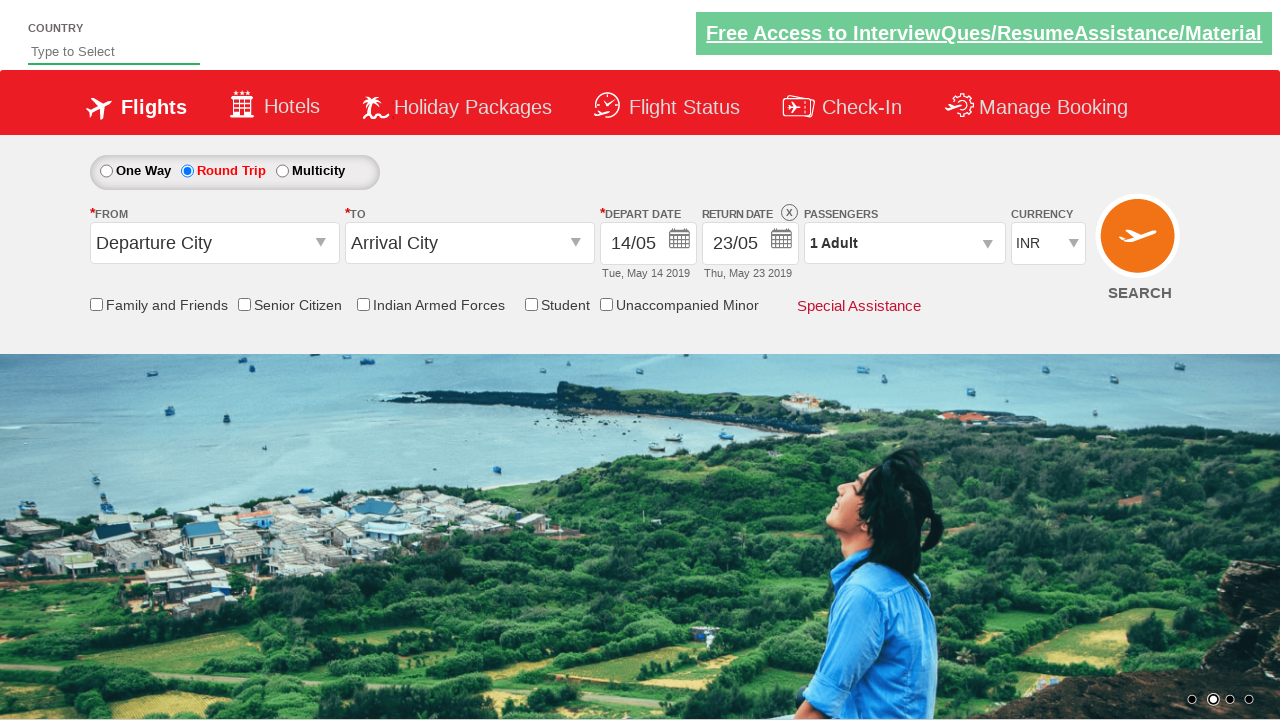